Tests the Python.org search functionality by entering "pycon" in the search box and submitting the search form

Starting URL: http://www.python.org

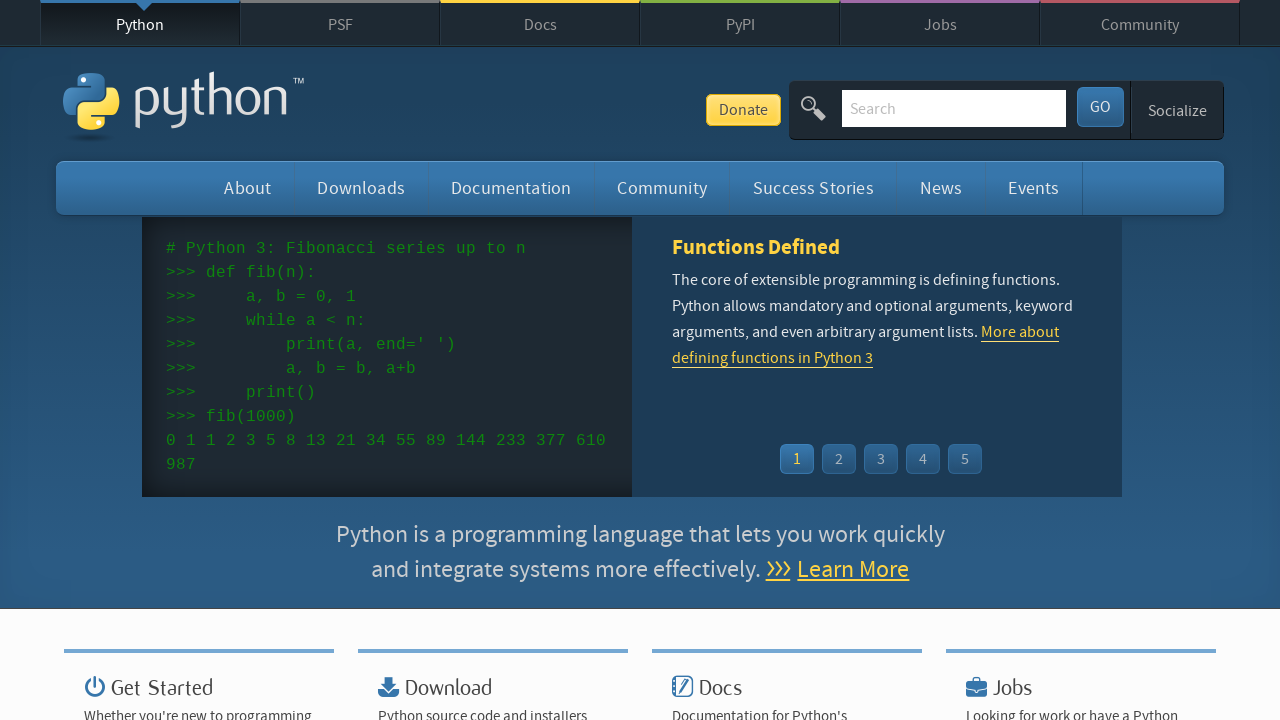

Verified page title contains 'Python'
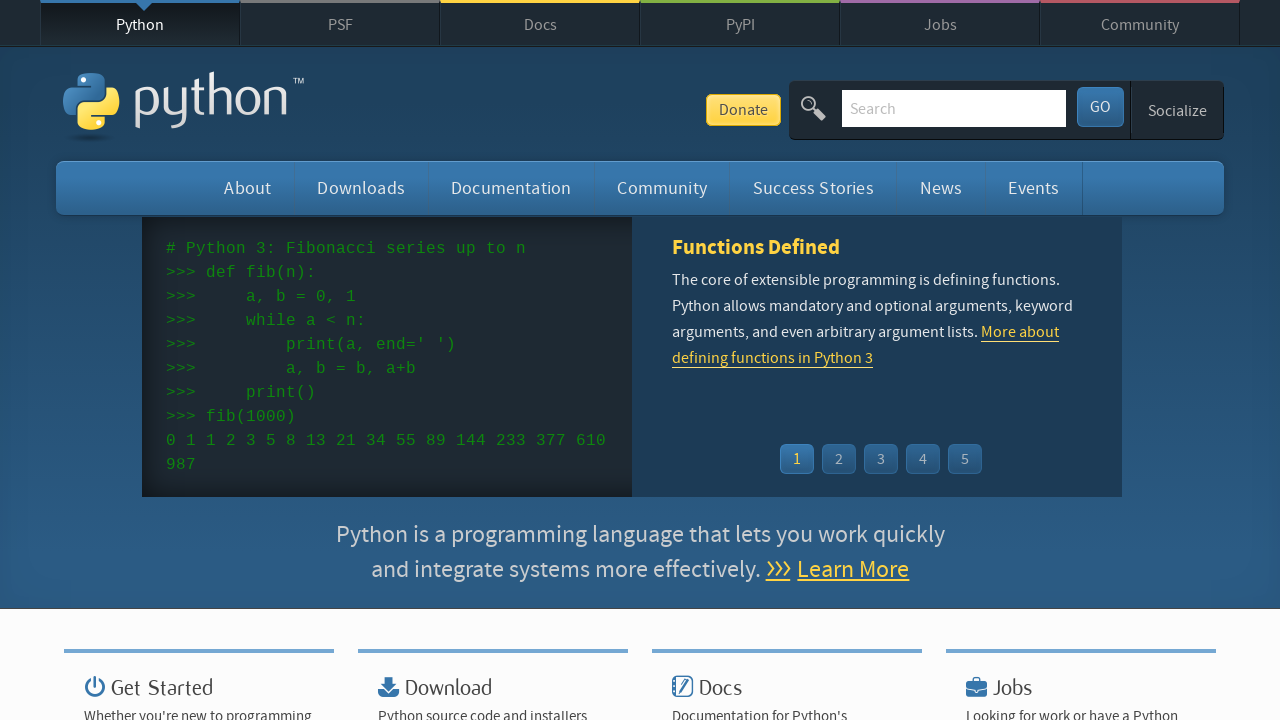

Filled search box with 'pycon' on input[name='q']
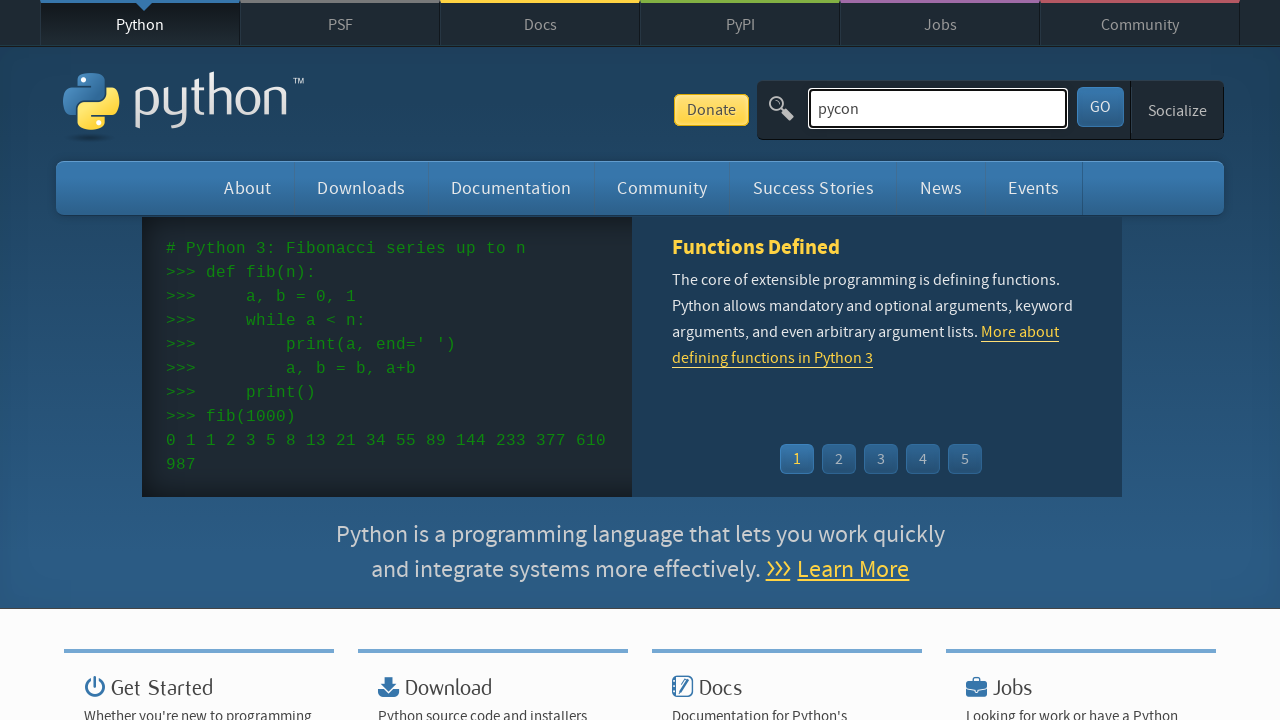

Pressed Enter to submit search form on input[name='q']
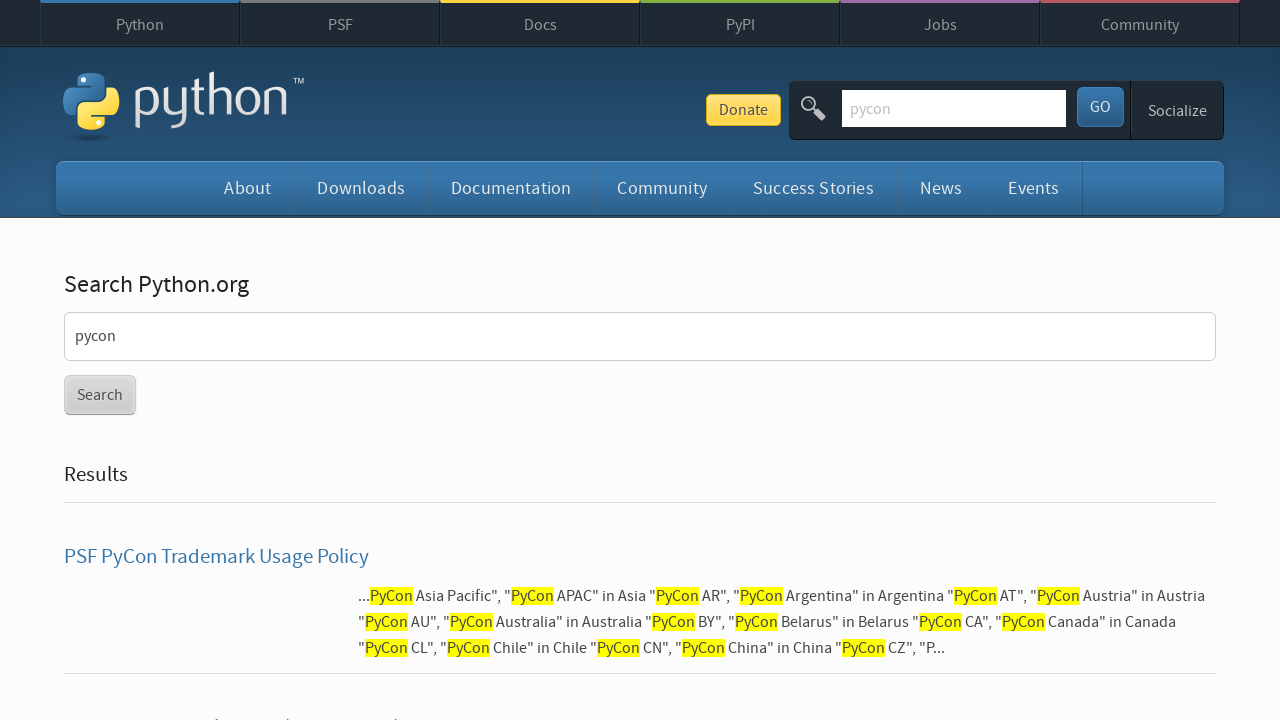

Wait for page to finish loading after search submission
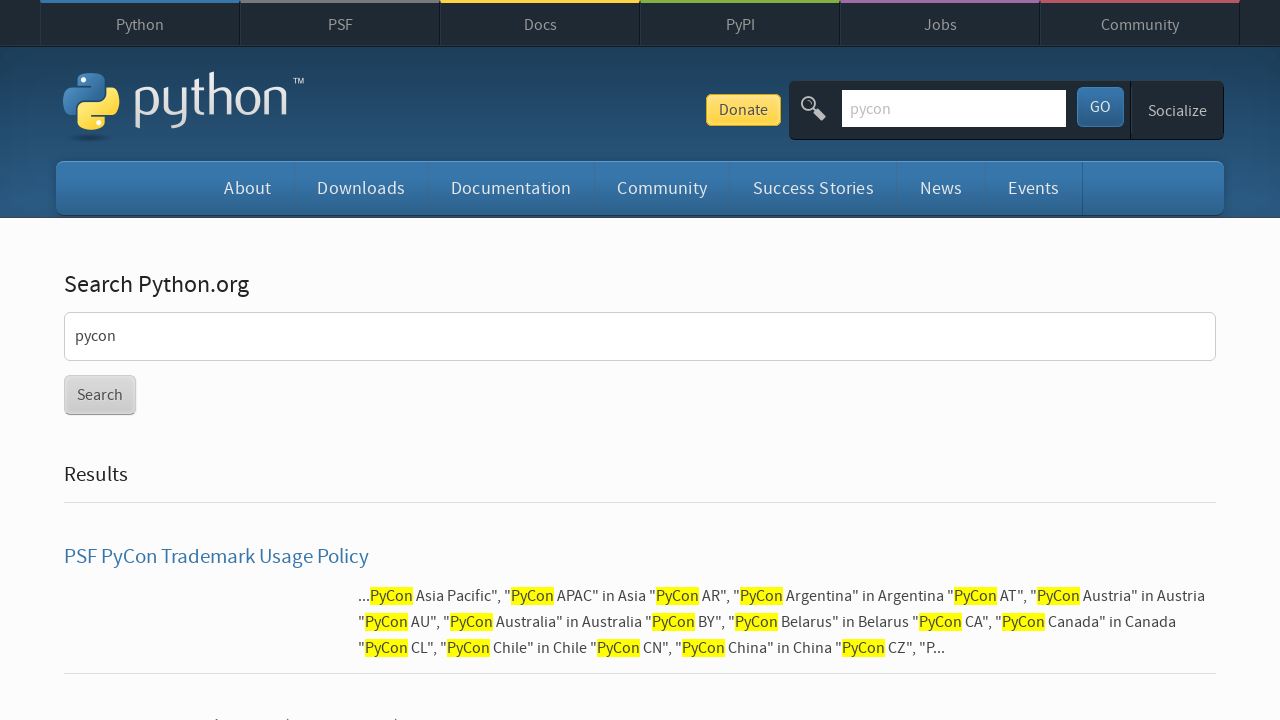

Verified search results were found (no 'No results found' message)
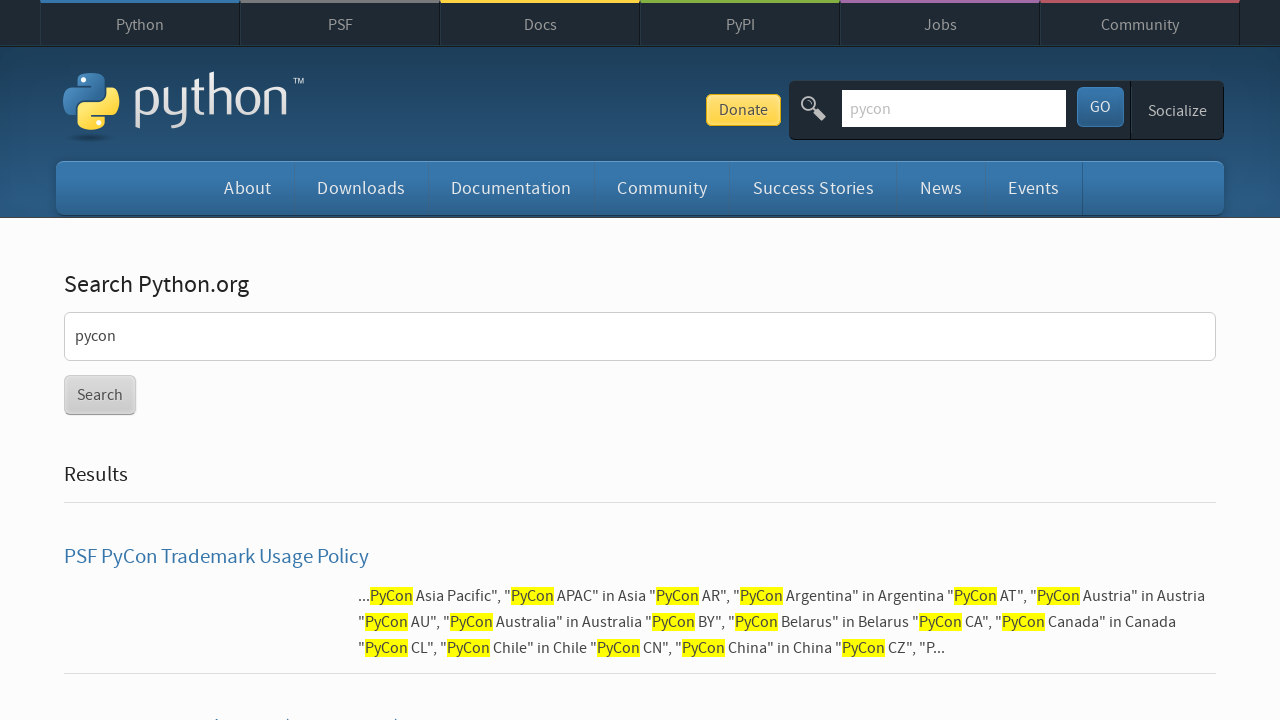

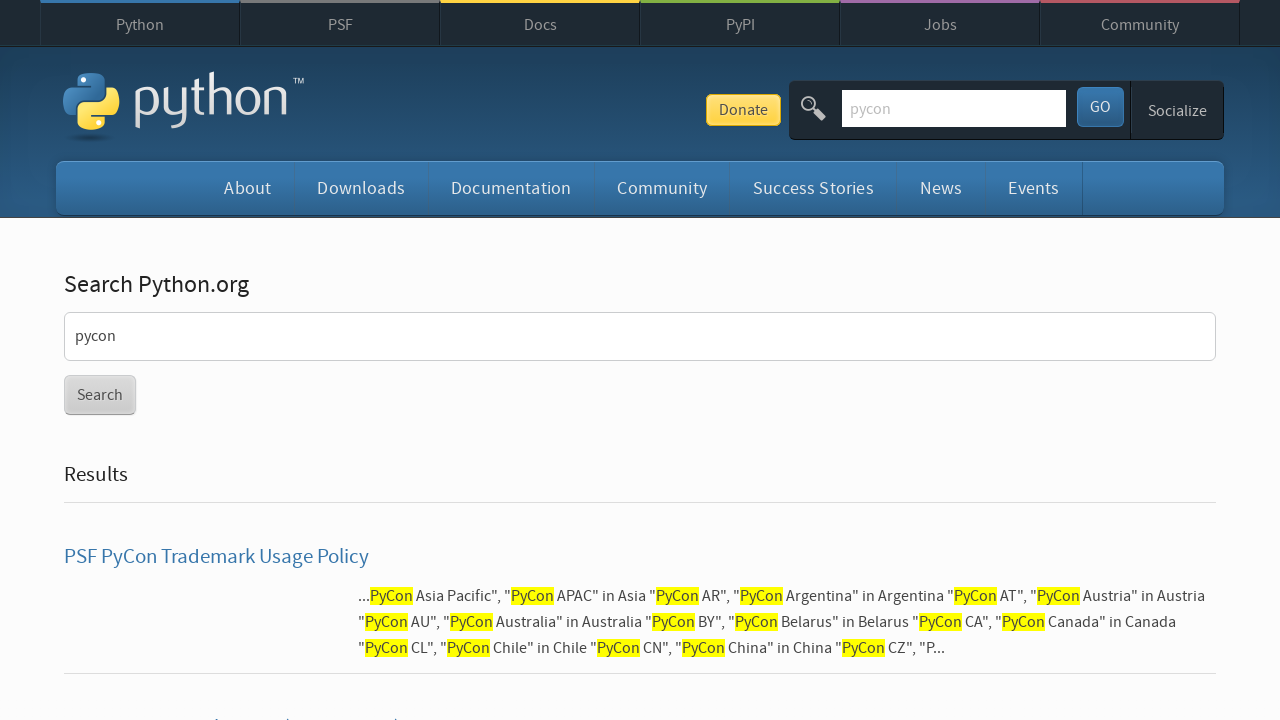